Tests checkbox interaction by checking the current state of two checkboxes and ensuring both are selected by clicking any that aren't already checked, then verifying both are in the selected state.

Starting URL: https://the-internet.herokuapp.com/checkboxes

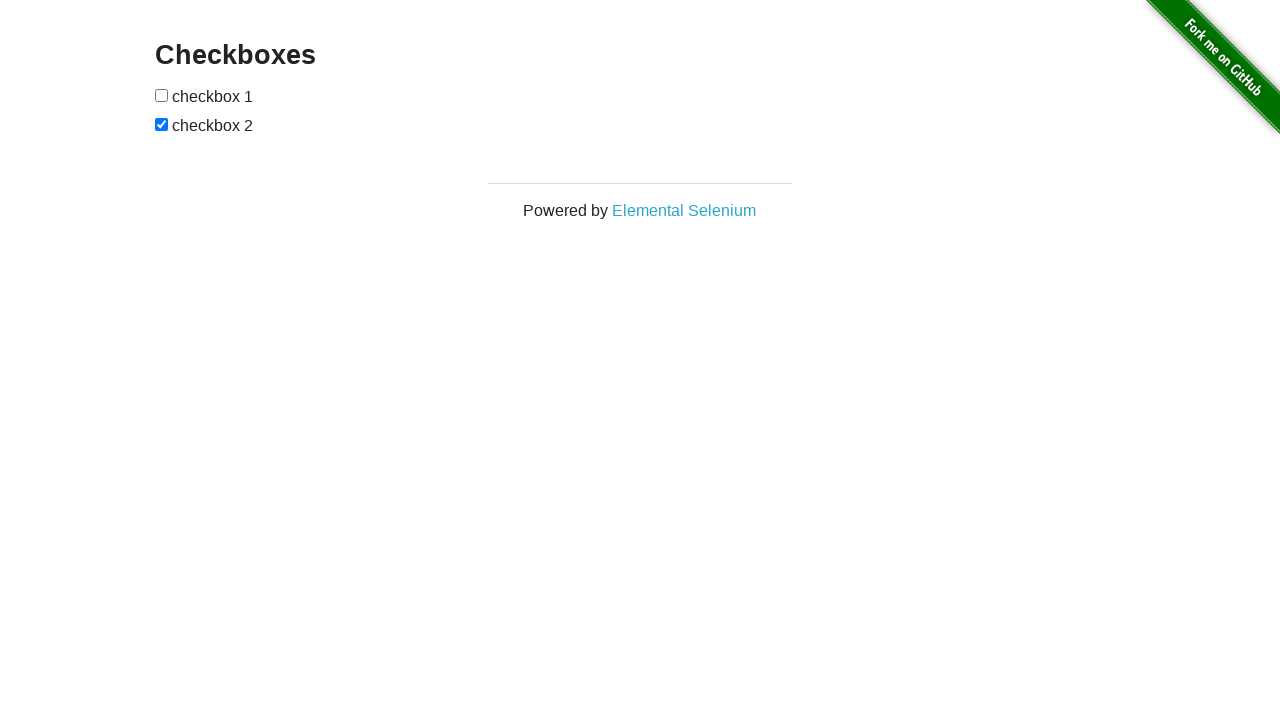

Located first checkbox element
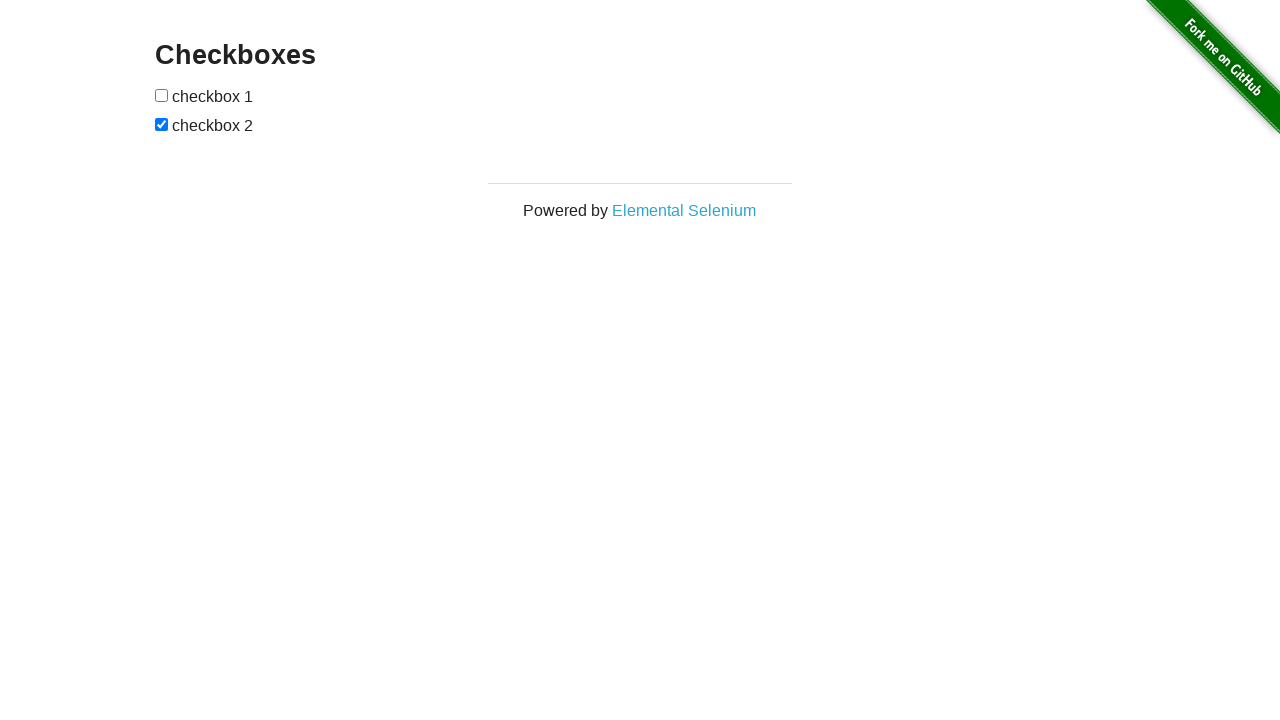

Checked first checkbox state - not selected
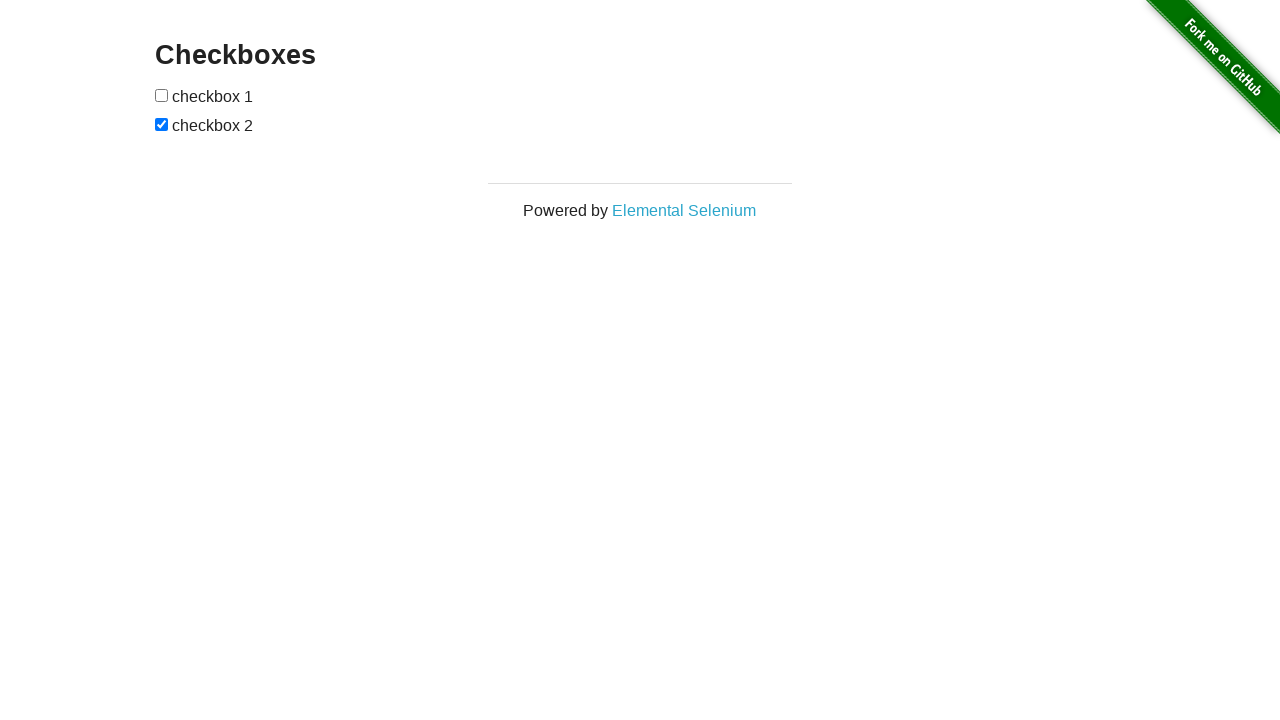

Clicked first checkbox to select it at (162, 95) on xpath=(//input[@type='checkbox'])[1]
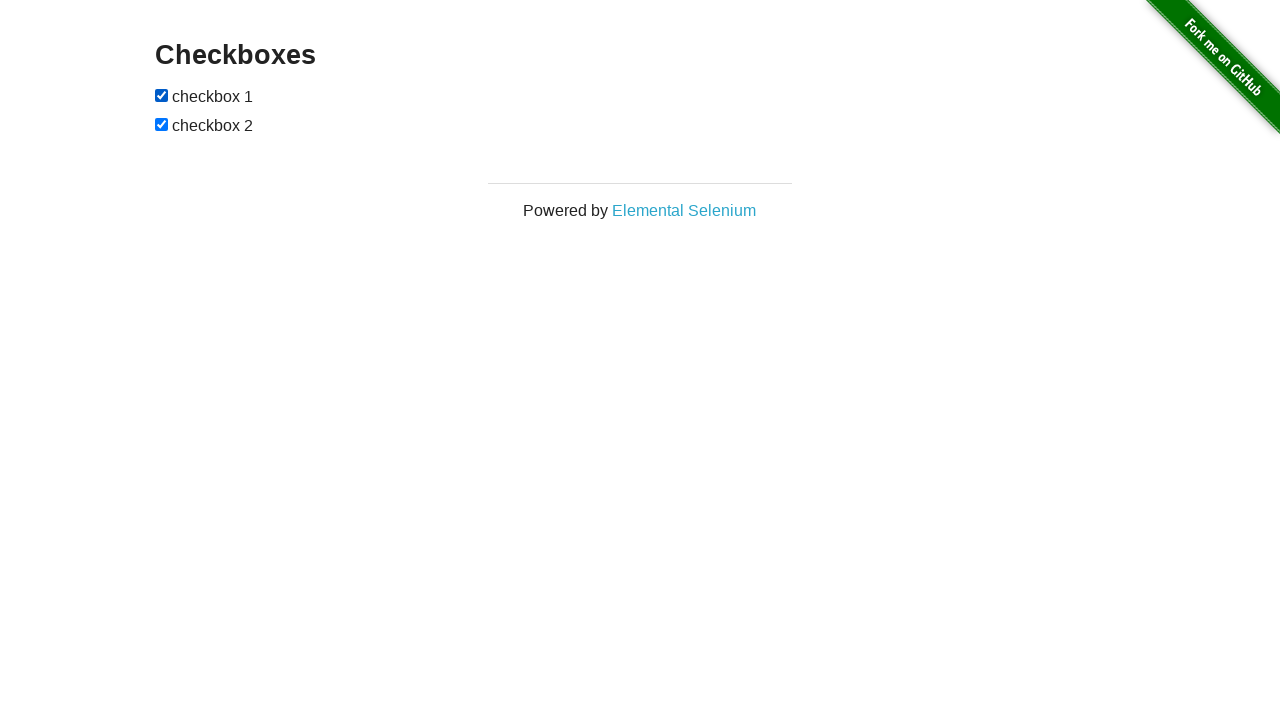

Located second checkbox element
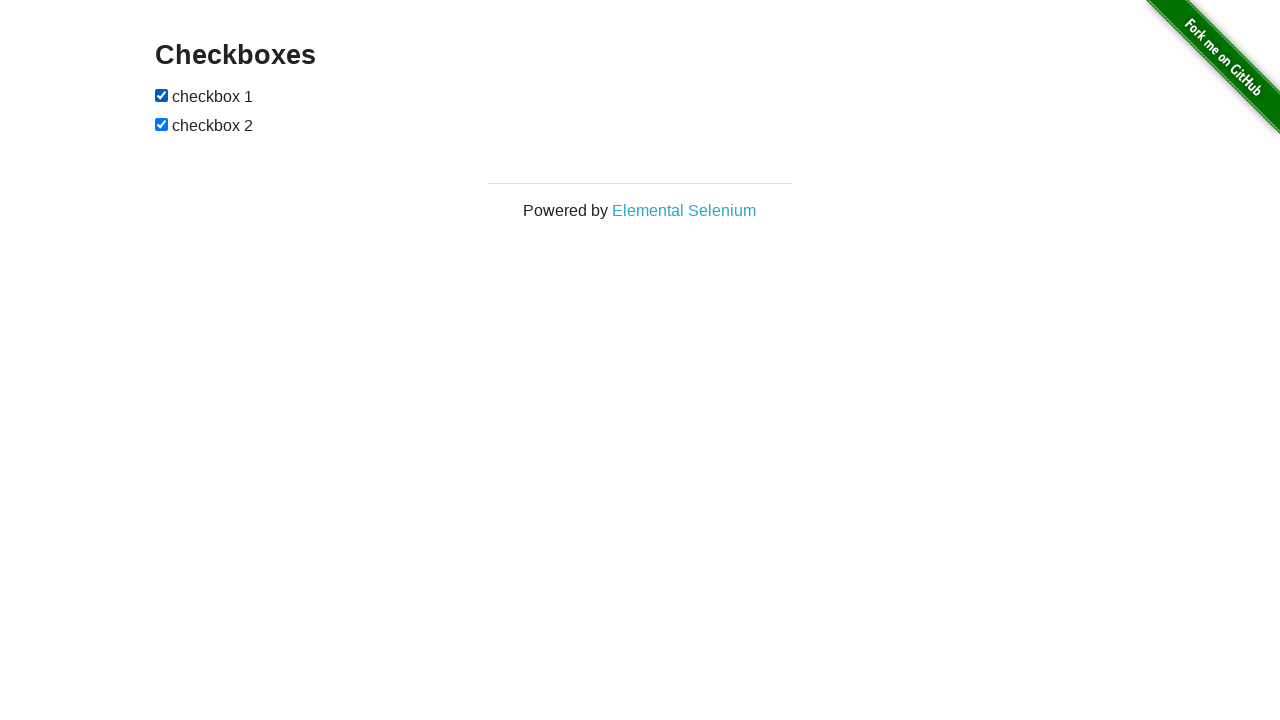

Checked second checkbox state - already selected
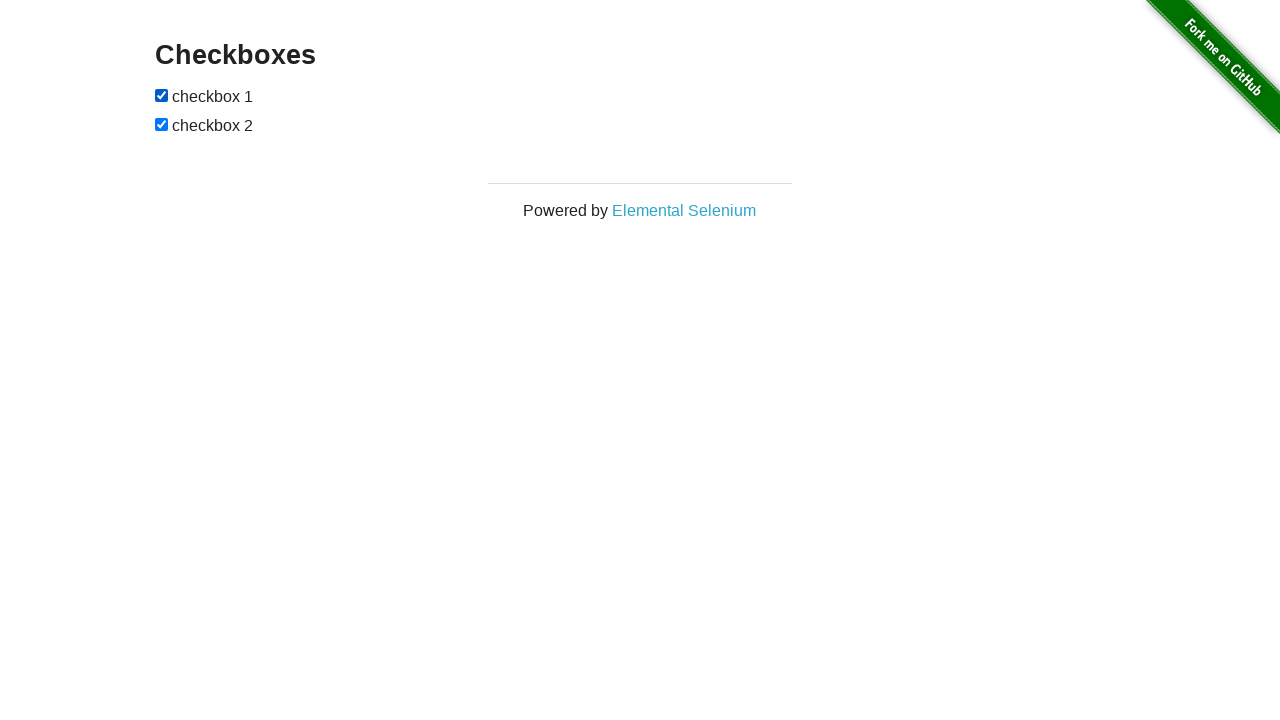

Verified first checkbox is selected
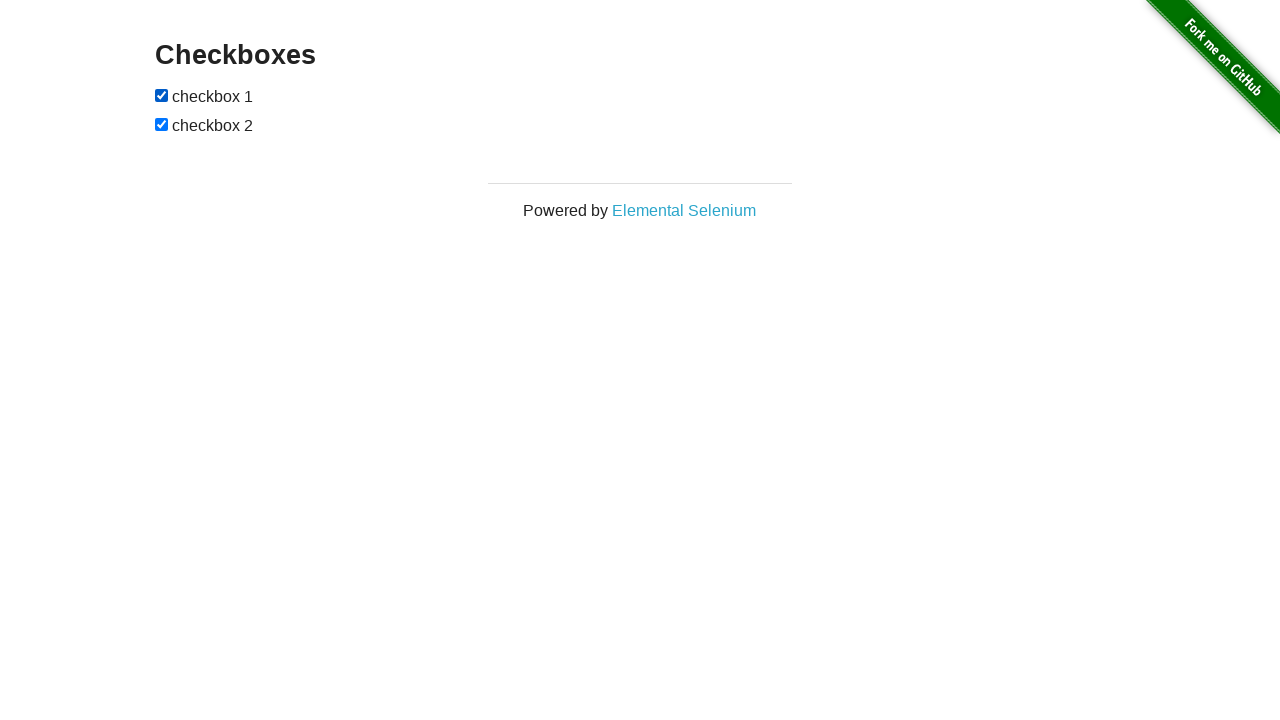

Verified second checkbox is selected
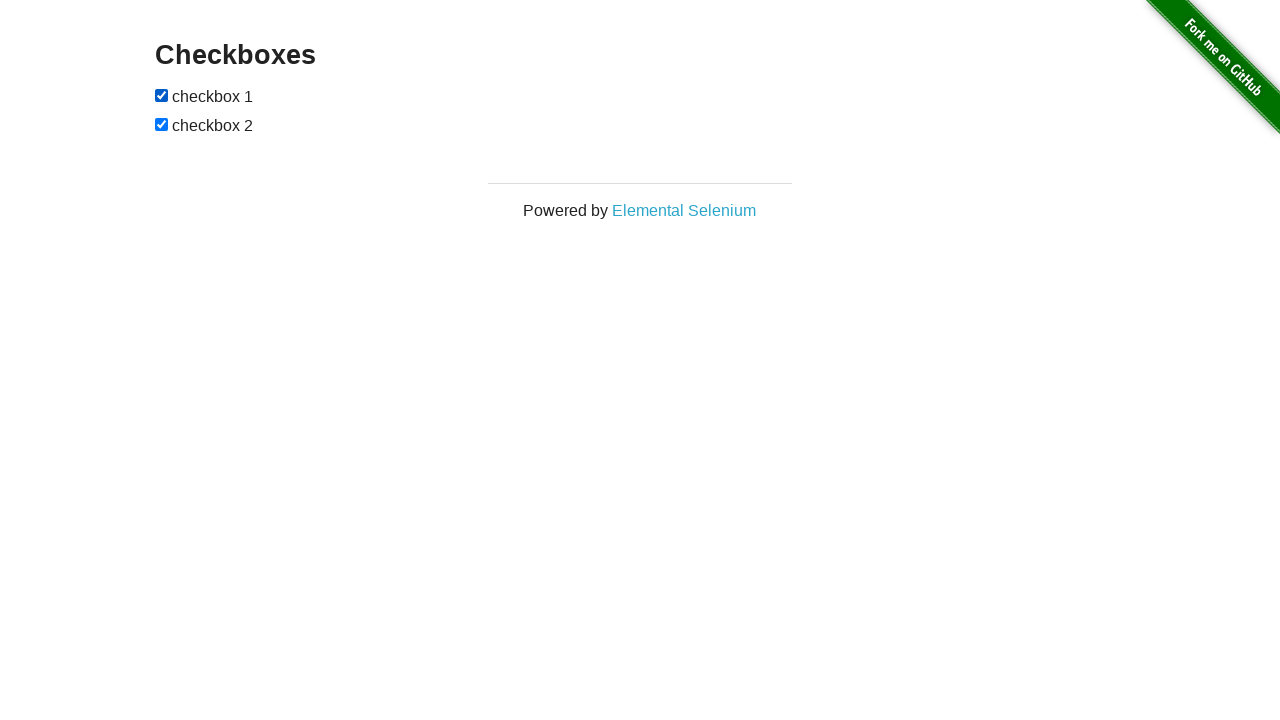

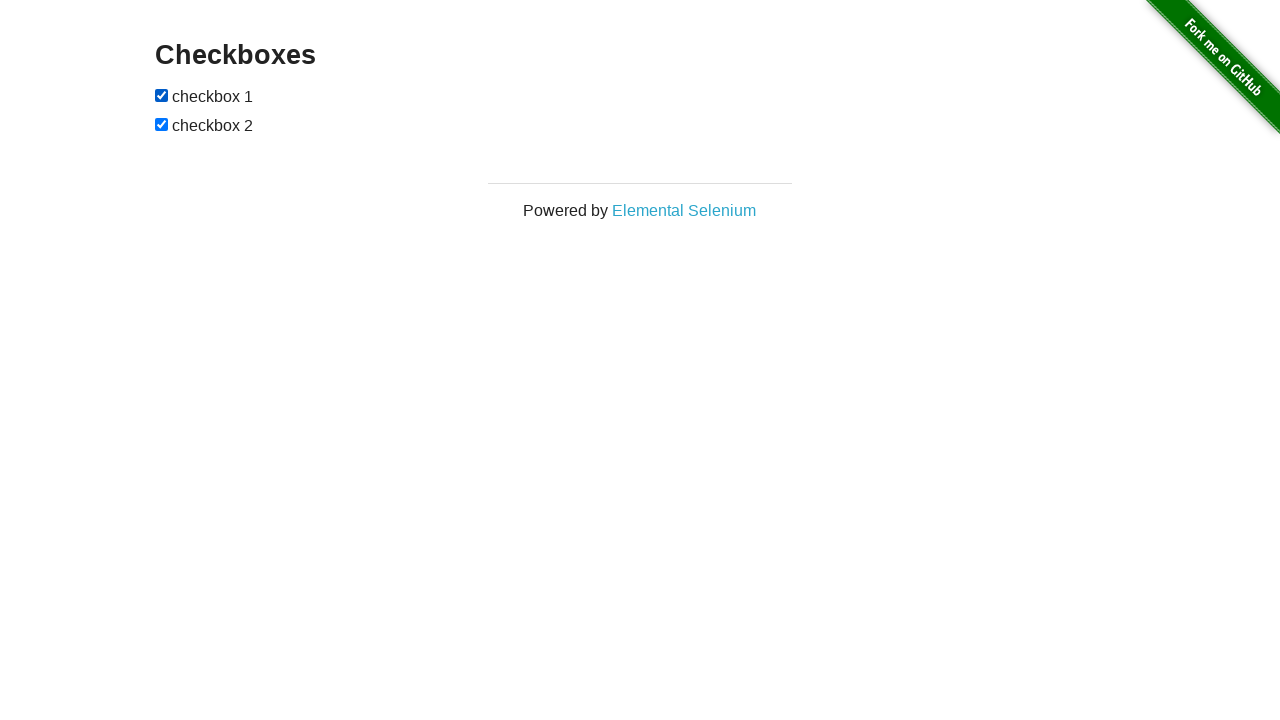